Tests an XML transformation tool by searching for an XML type, selecting a profile option, and verifying the Transform button is present

Starting URL: https://mohan-chinnappan-n5.github.io/xml/sfl-xslt.html

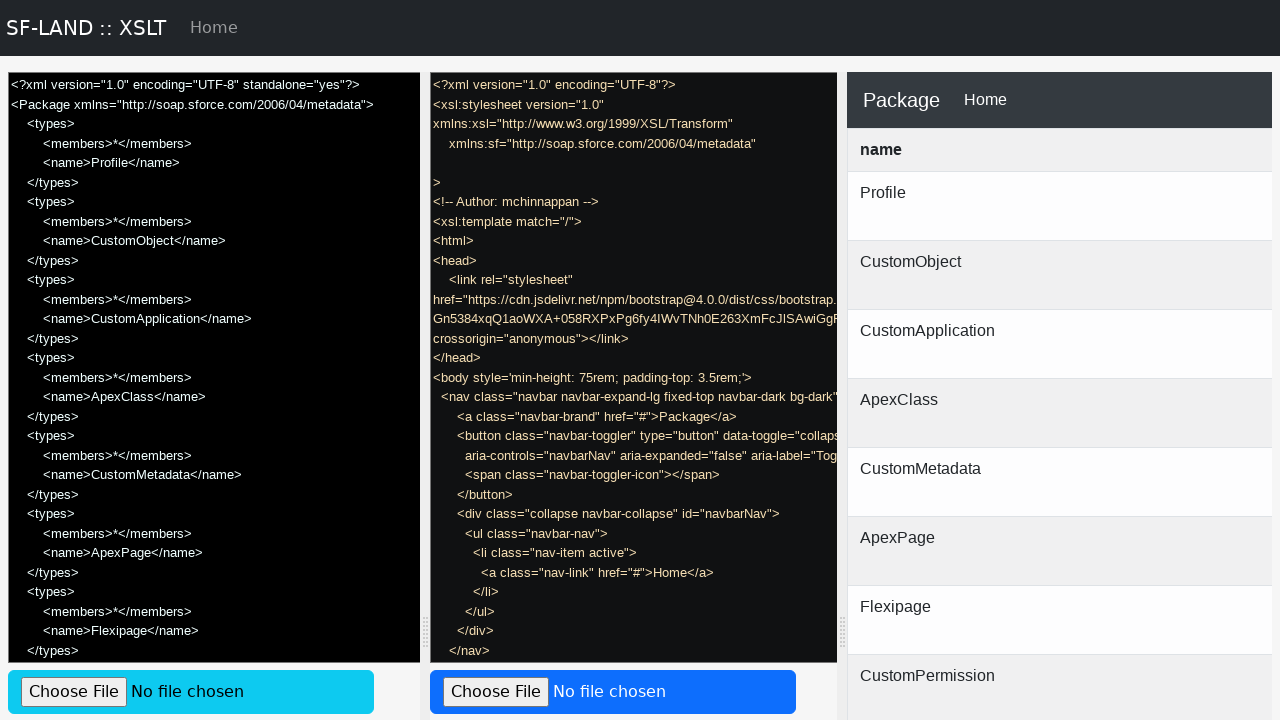

Clicked on the search placeholder for XML Type at (630, 360) on internal:attr=[placeholder="Search for XML Type..."i]
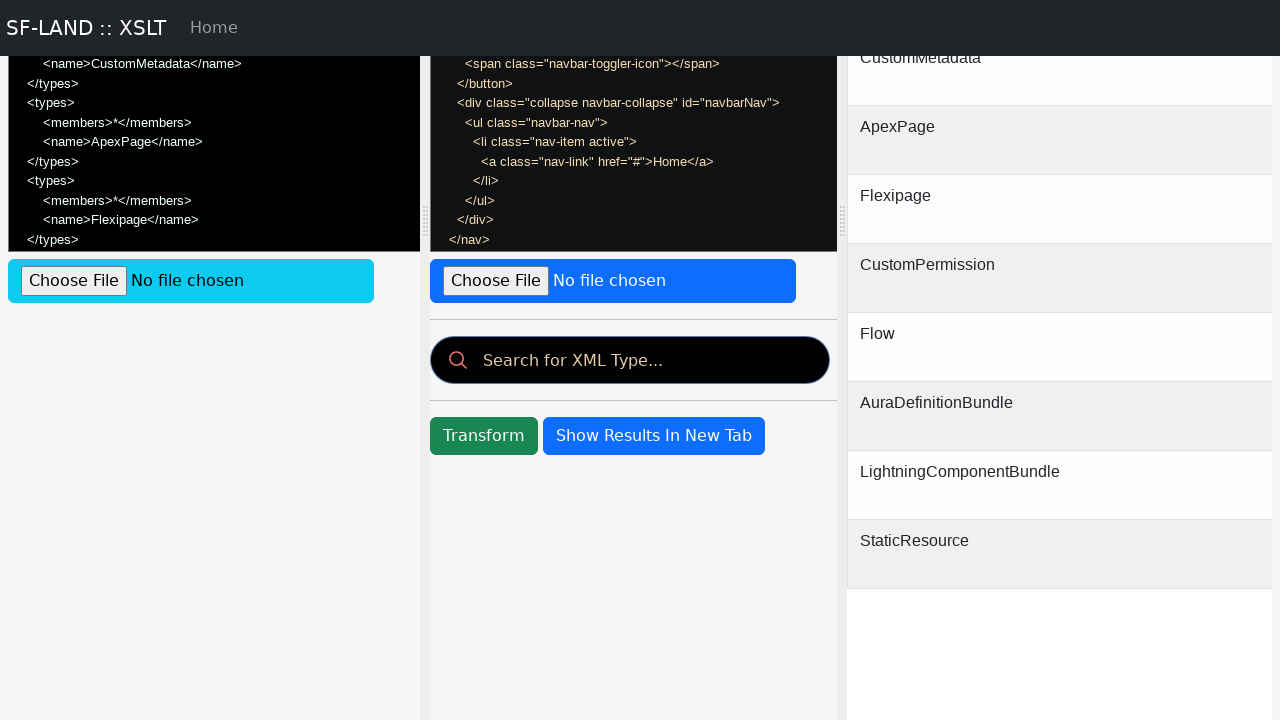

Filled search field with 'p' on internal:attr=[placeholder="Search for XML Type..."i]
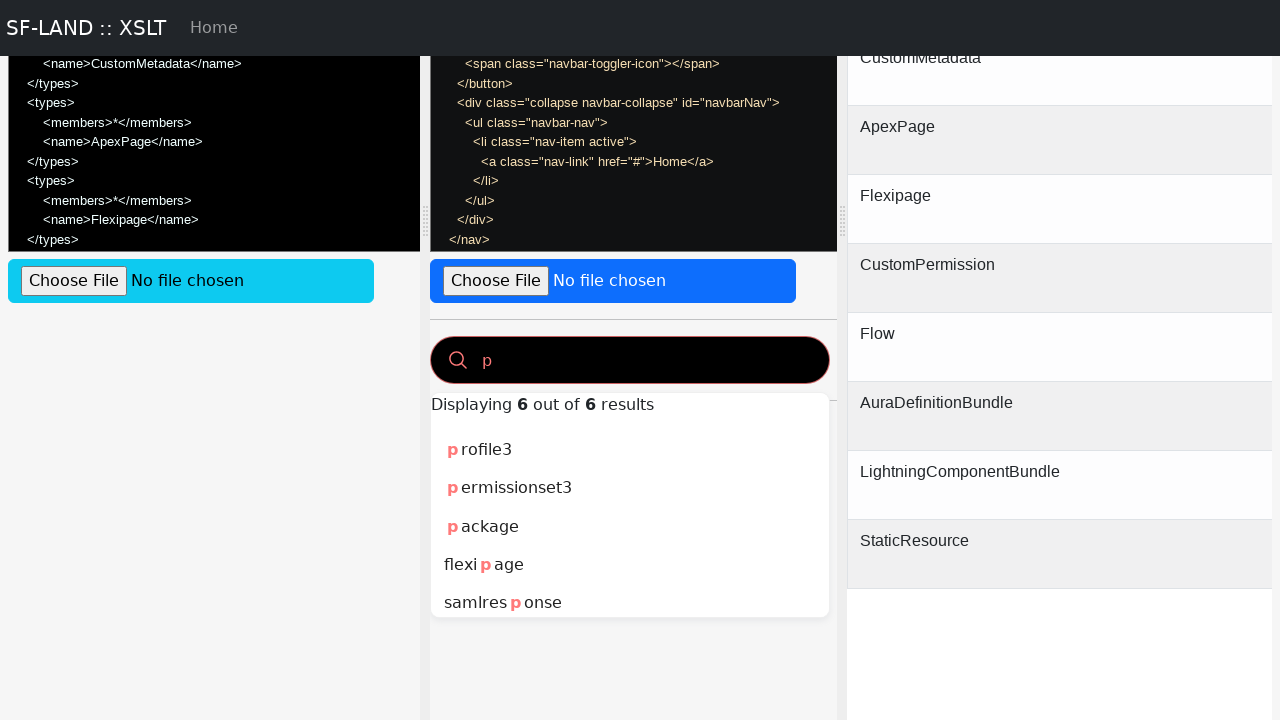

Selected profile3 option from dropdown at (630, 450) on internal:role=option[name="profile3"i]
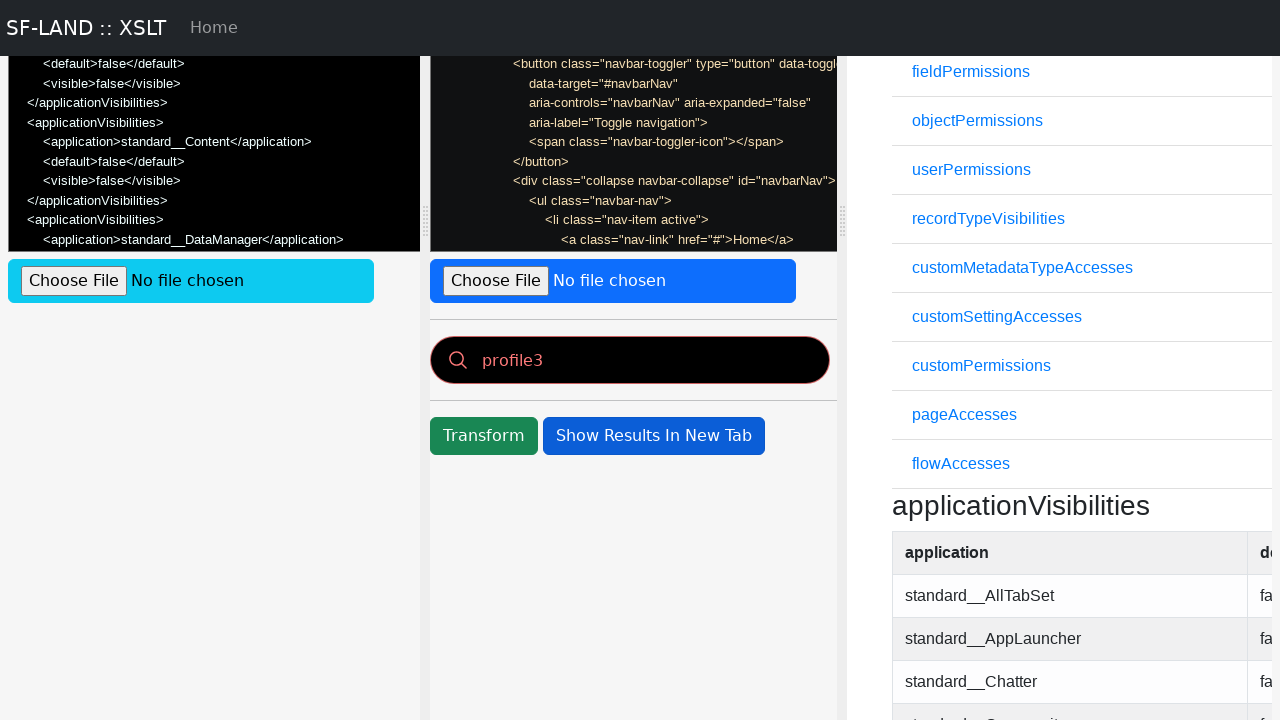

Verified Transform button has correct text
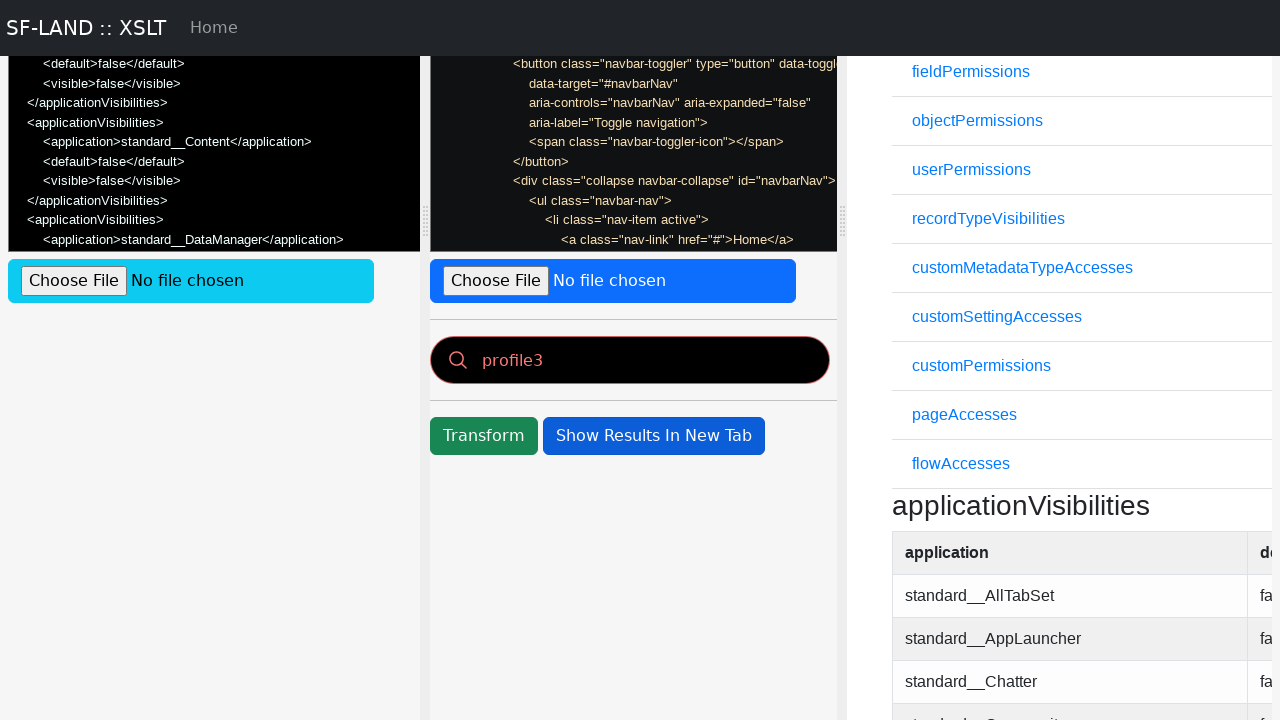

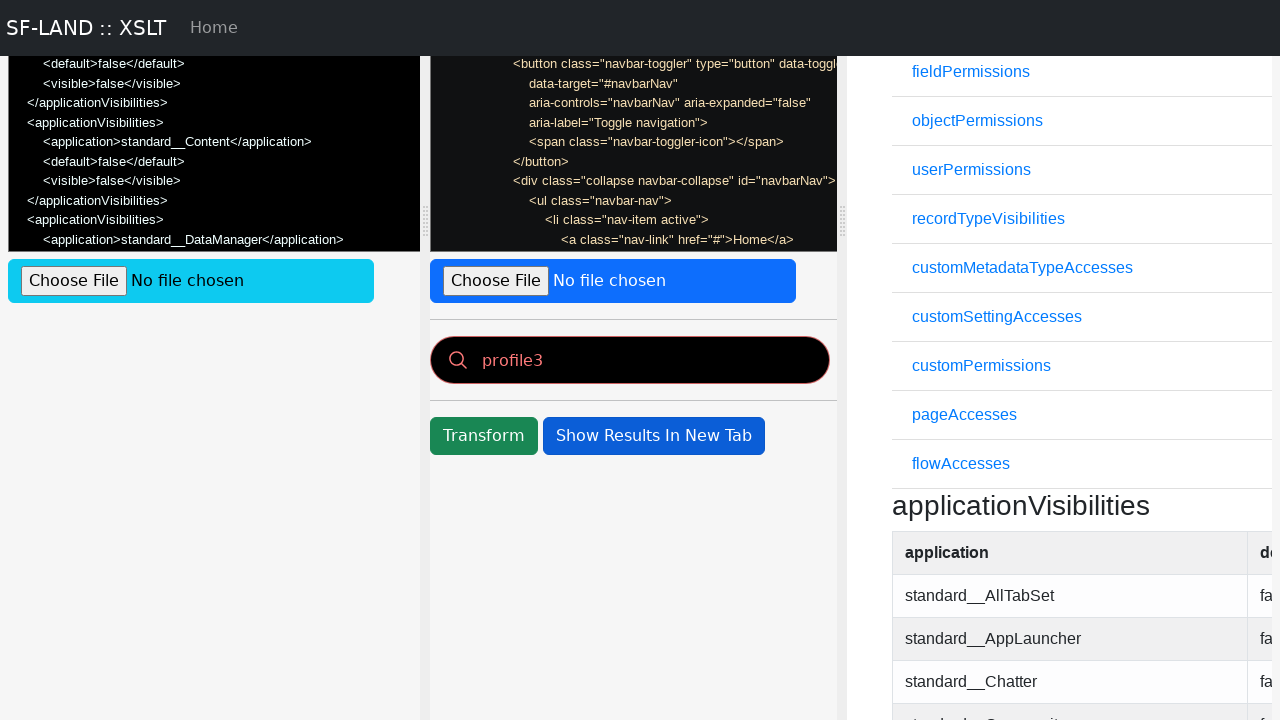